Tests JavaScript alert handling by clicking a button that triggers an alert and accepting it

Starting URL: https://the-internet.herokuapp.com/javascript_alerts

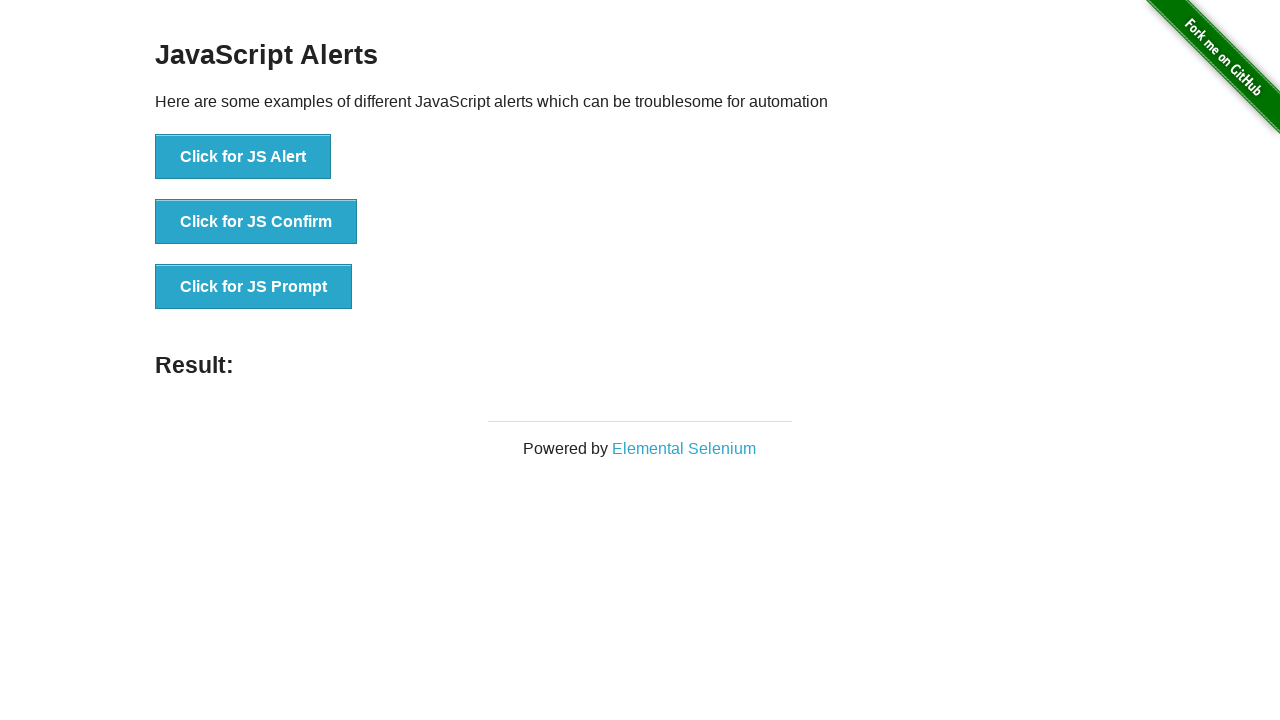

Clicked JS Alert button to trigger JavaScript alert at (243, 157) on xpath=//button[contains(text(),'JS Alert')]
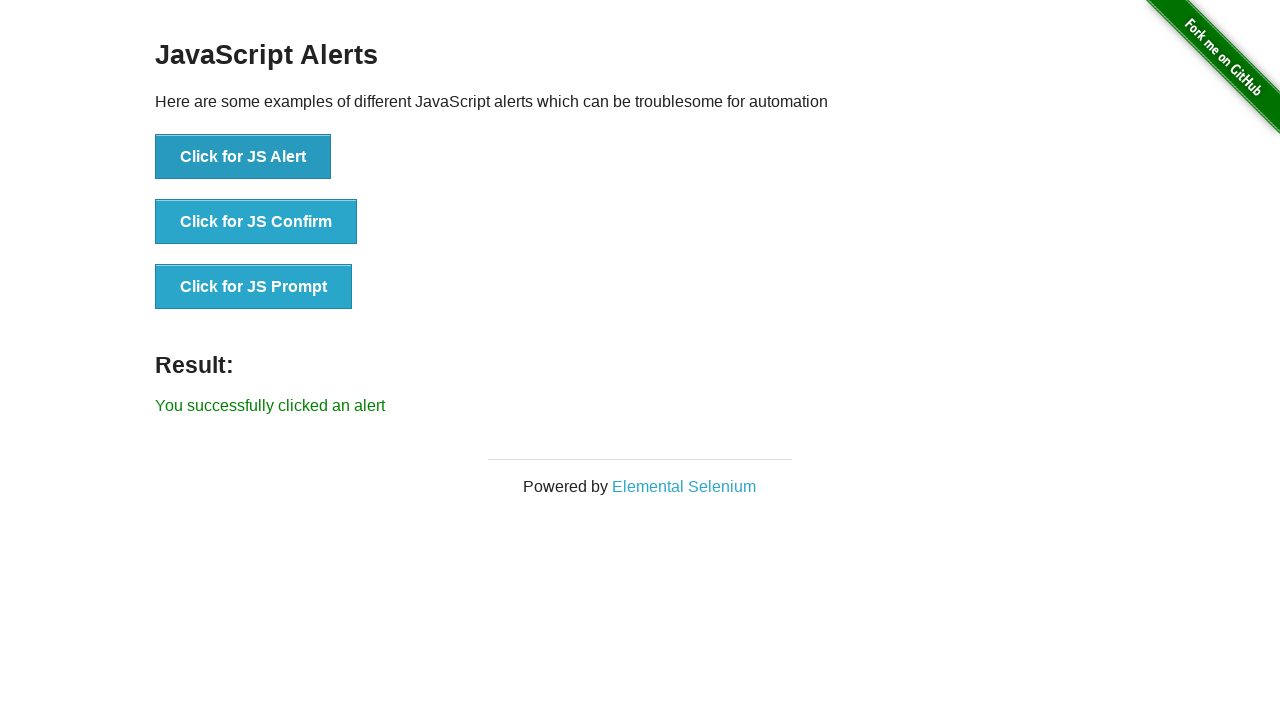

Set up dialog handler to accept alerts
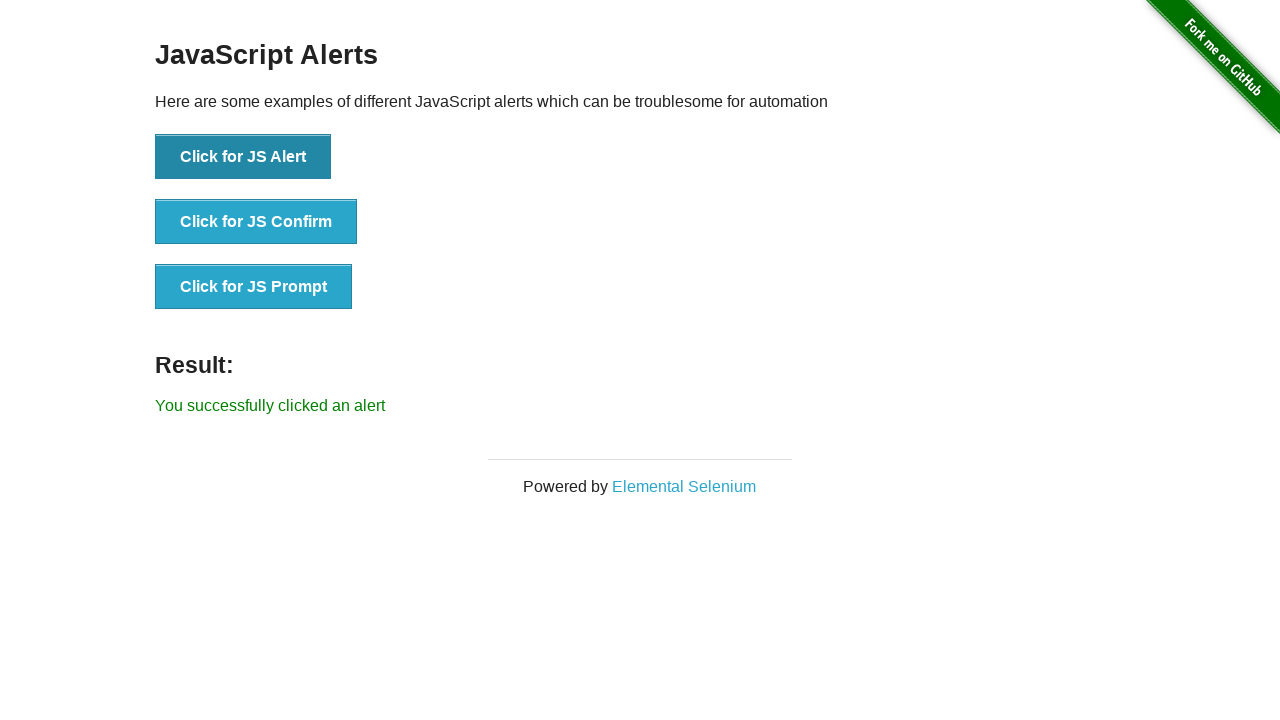

Alert was accepted and result message appeared
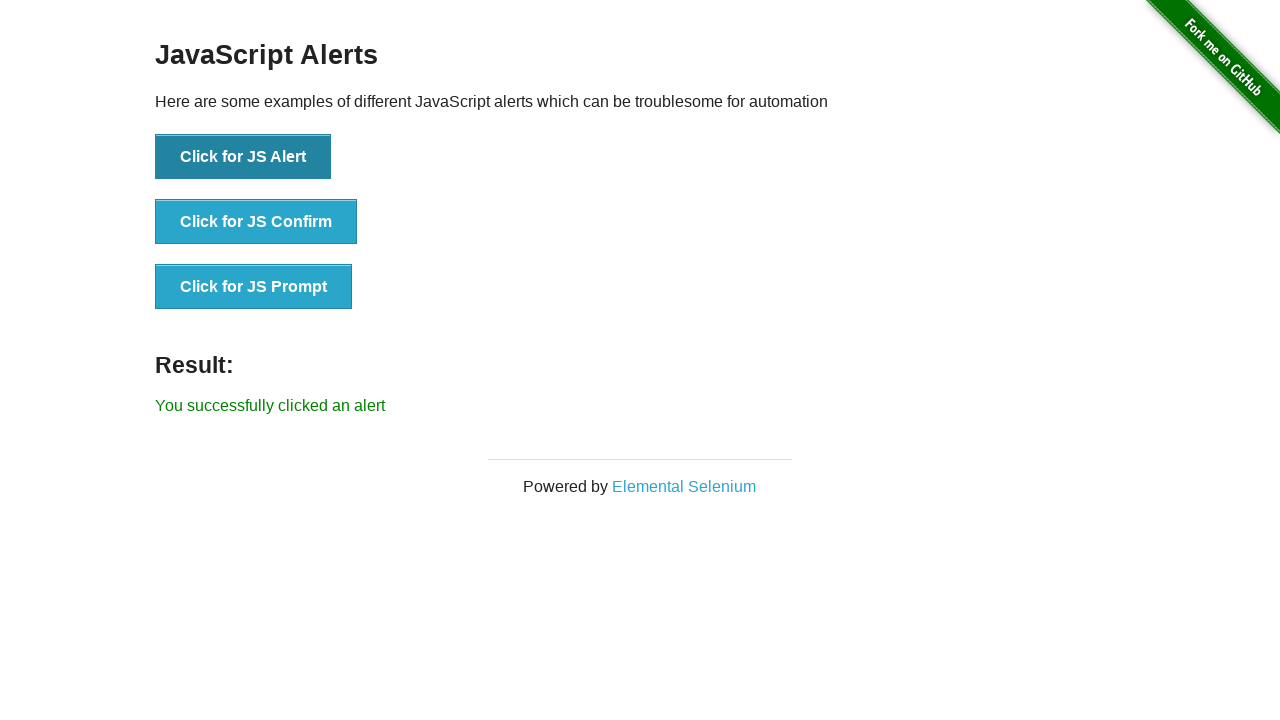

Retrieved confirmation text: You successfully clicked an alert
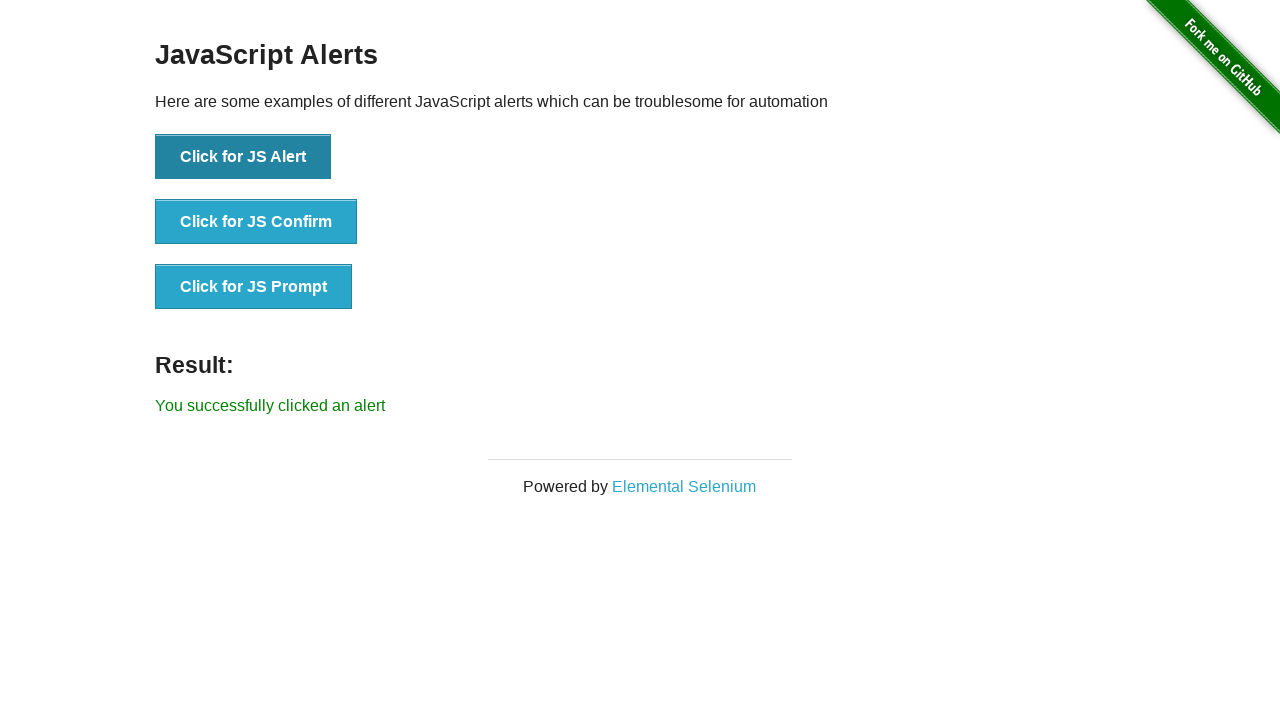

Printed result text to console
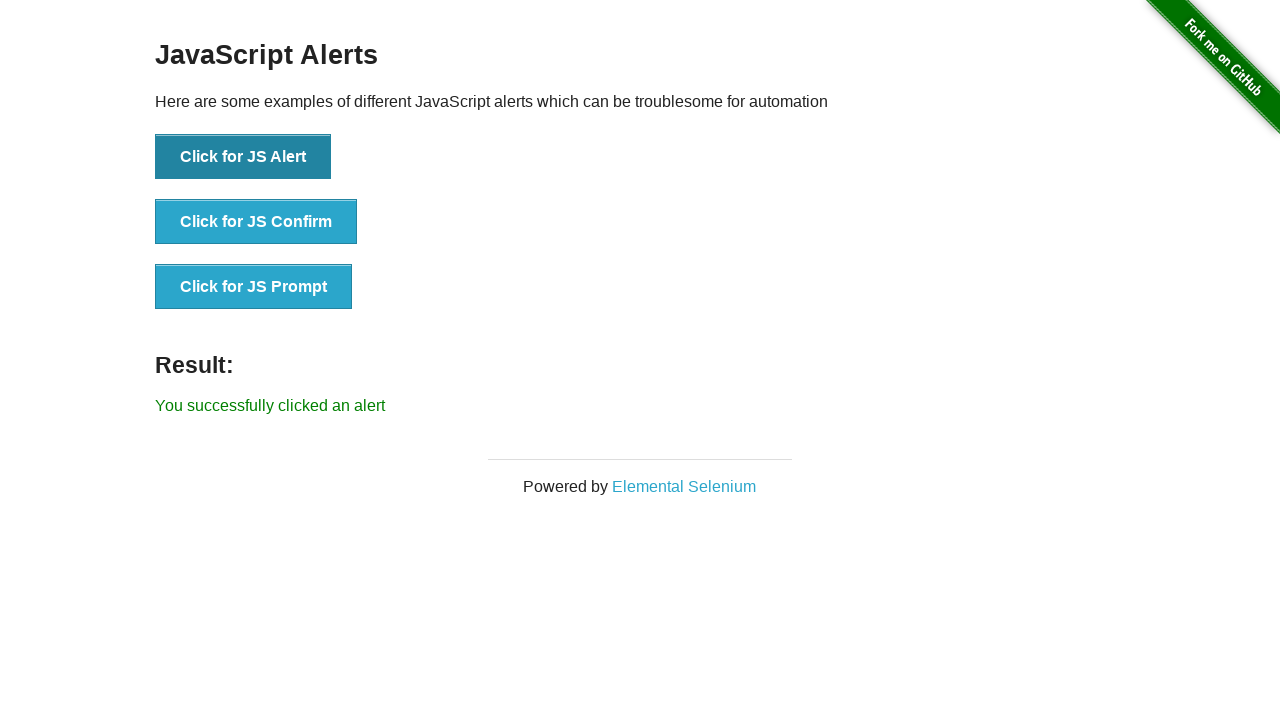

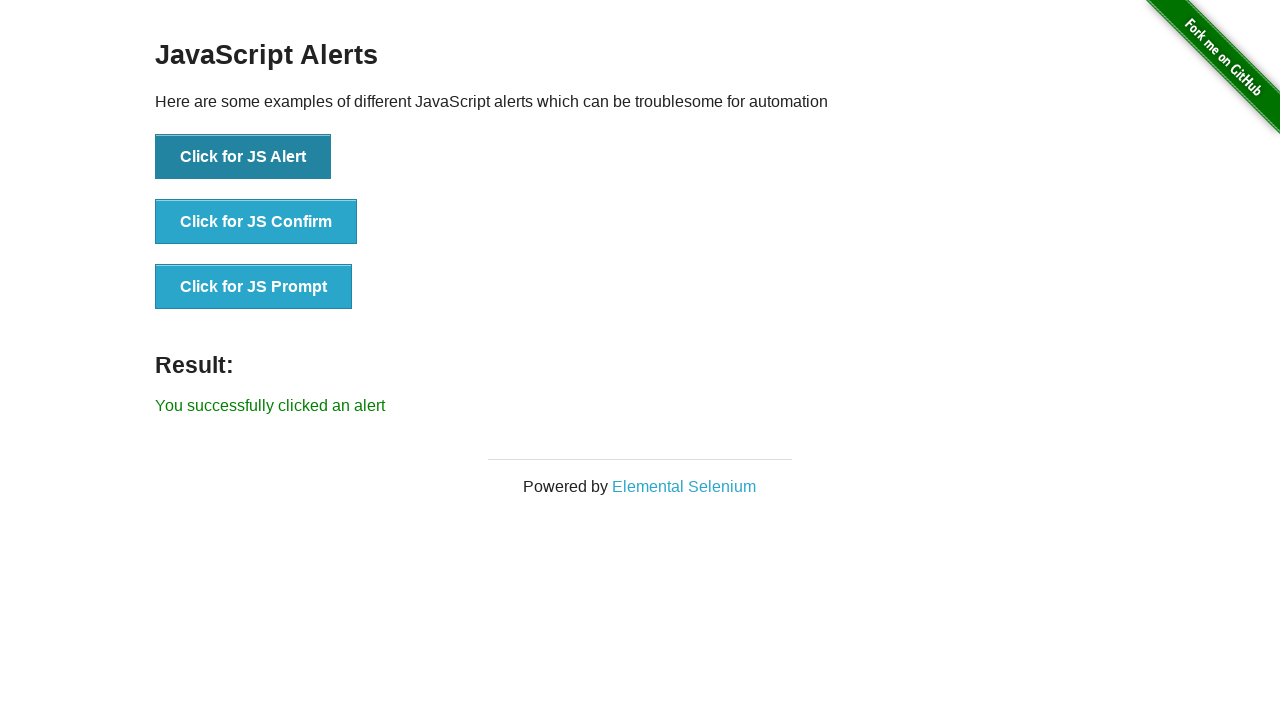